Tests a chat widget functionality by clicking on the chat button, verifying it opens, and typing a test message in the chat text box.

Starting URL: https://ancabota09.wixsite.com/intern

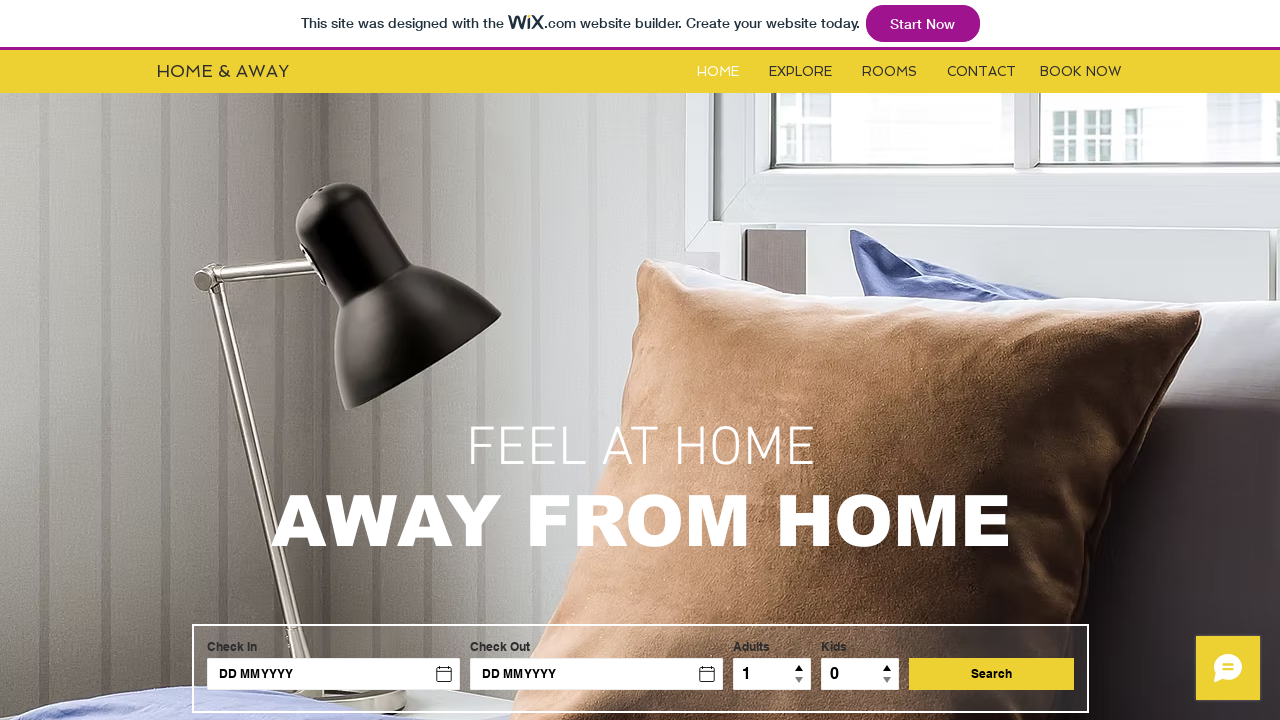

Located chat widget iframe
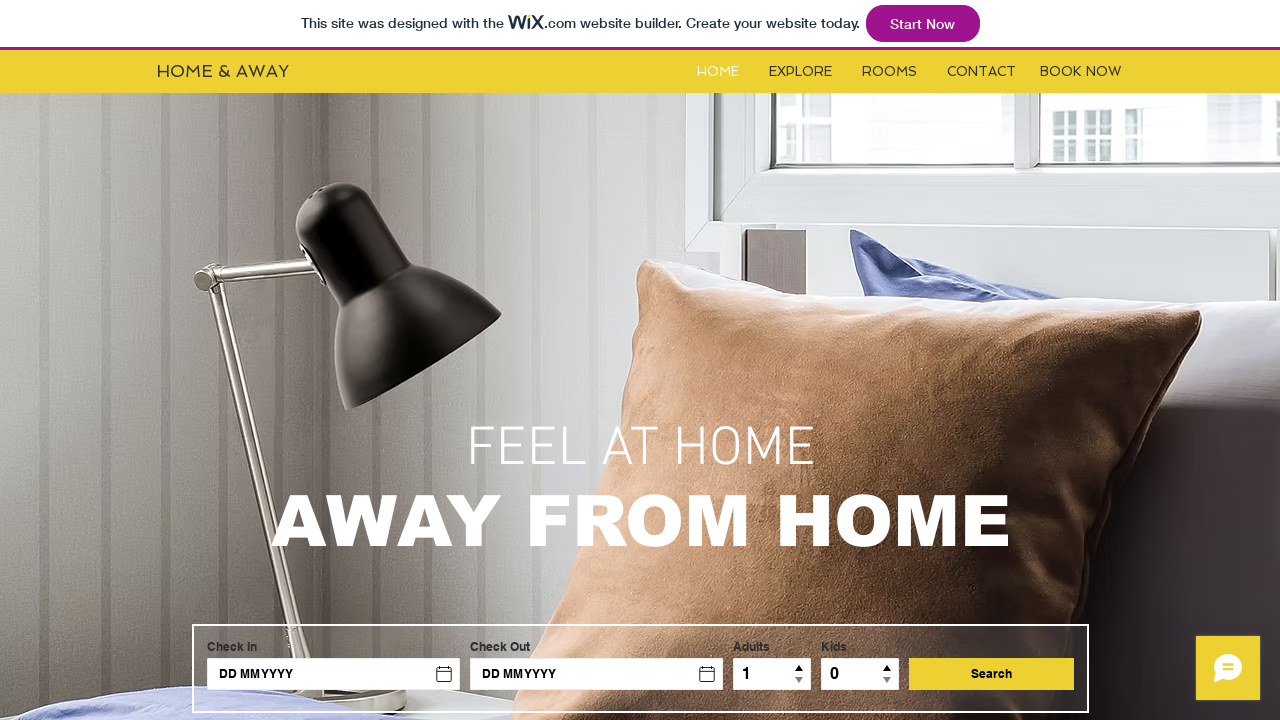

Switched to chat iframe content frame
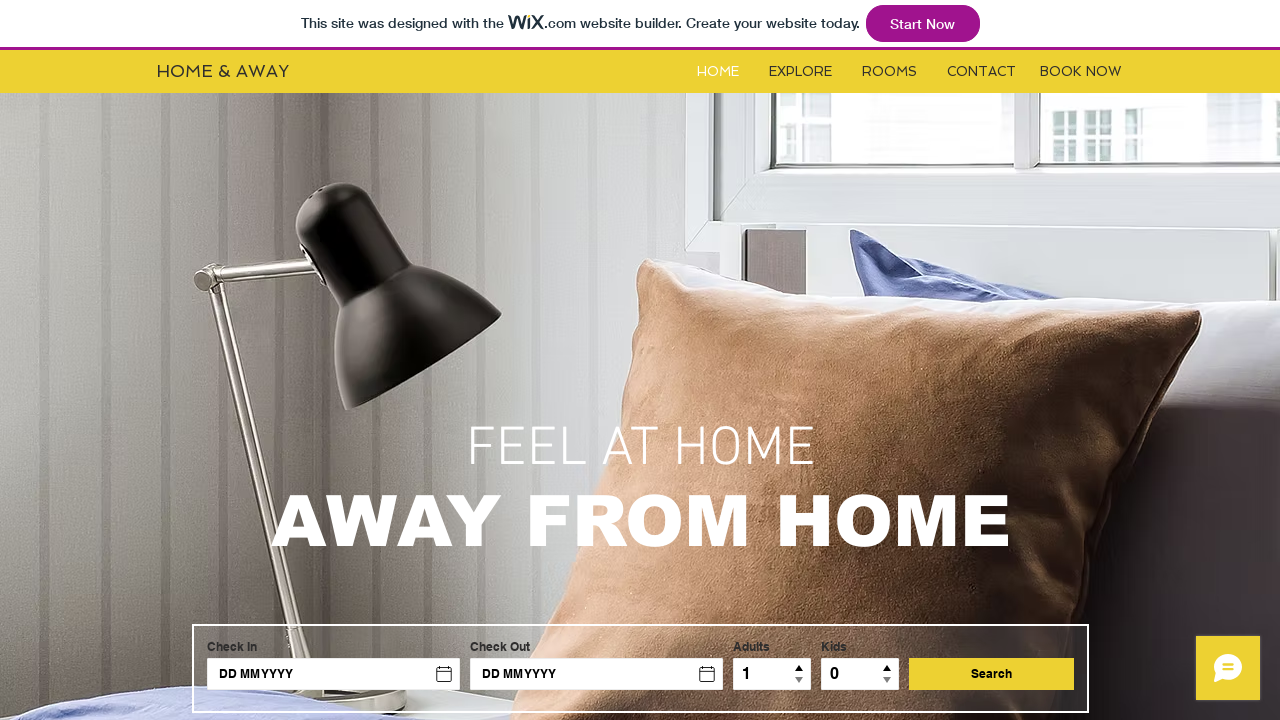

Found chat button in iframe
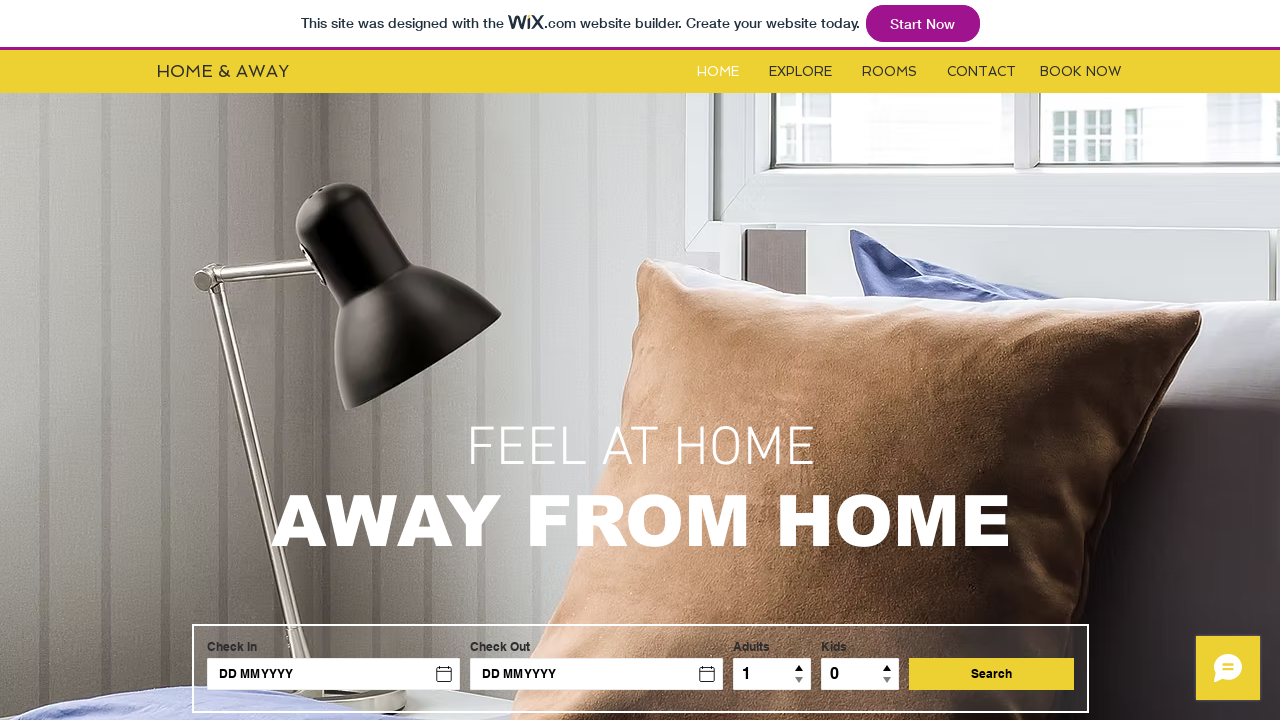

Clicked chat button to open chat widget
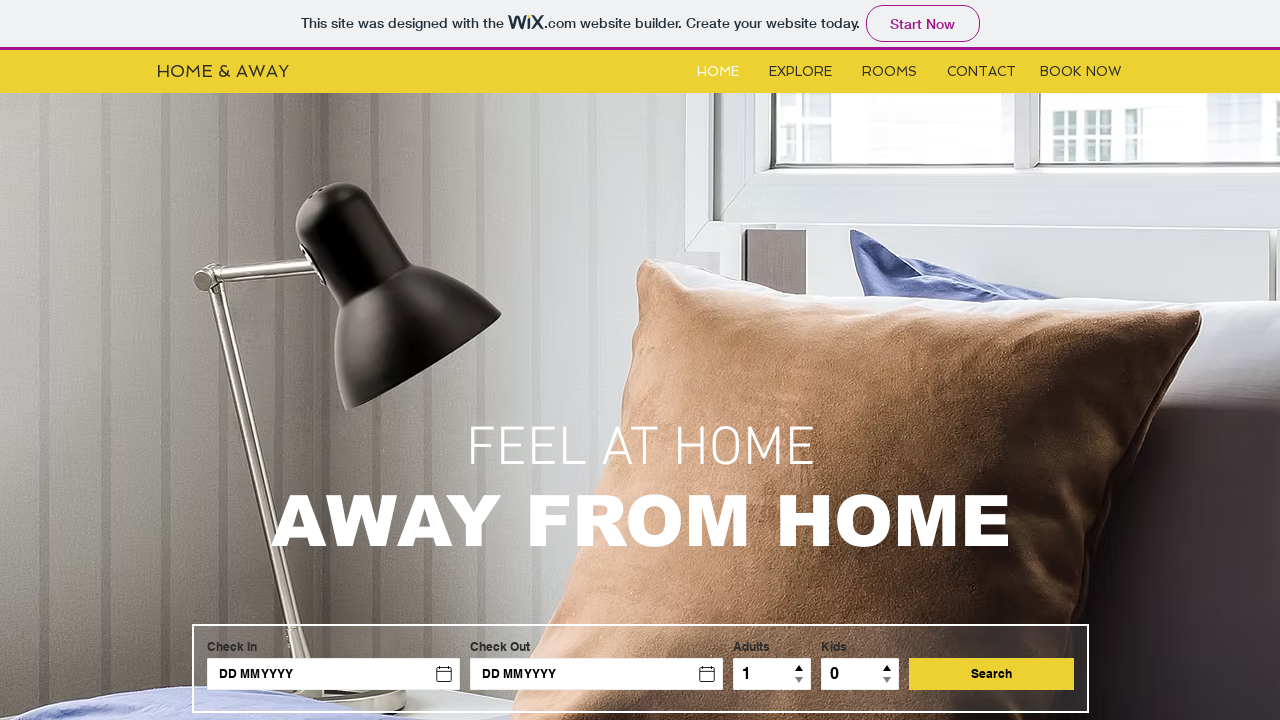

Chat widget opened and title appeared
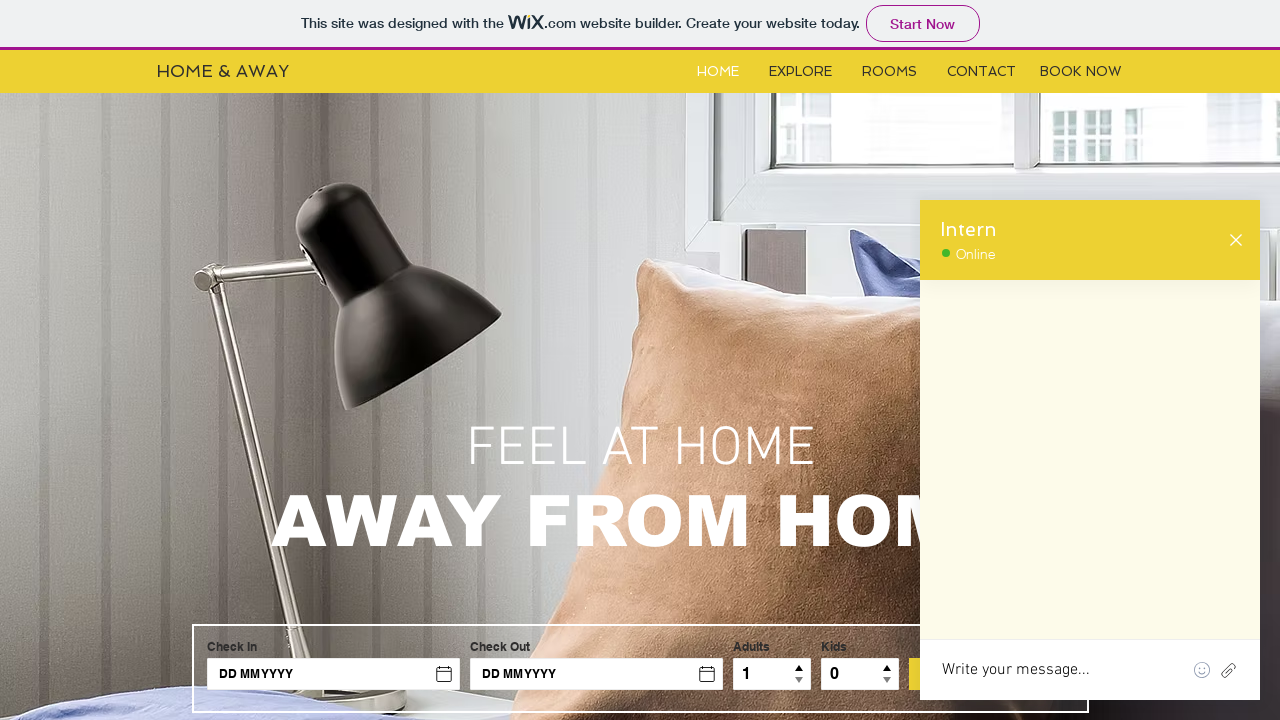

Located chat message text box
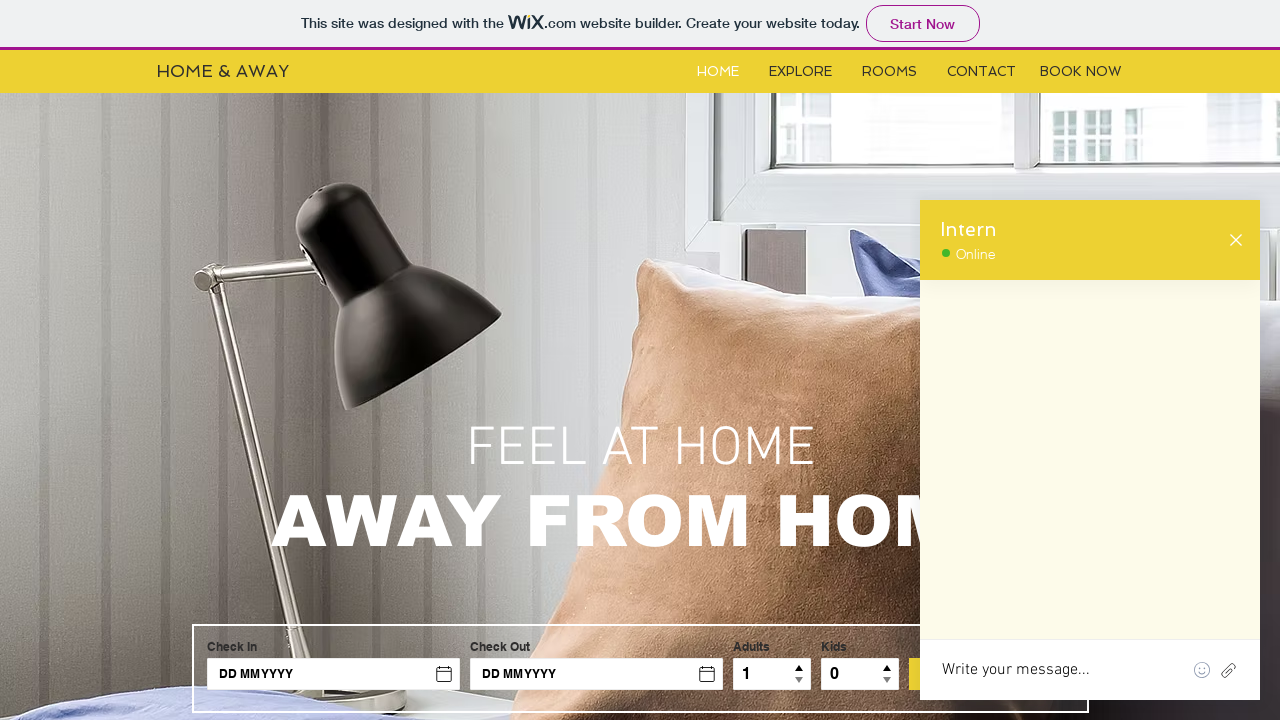

Typed 'Test Message' in chat text box
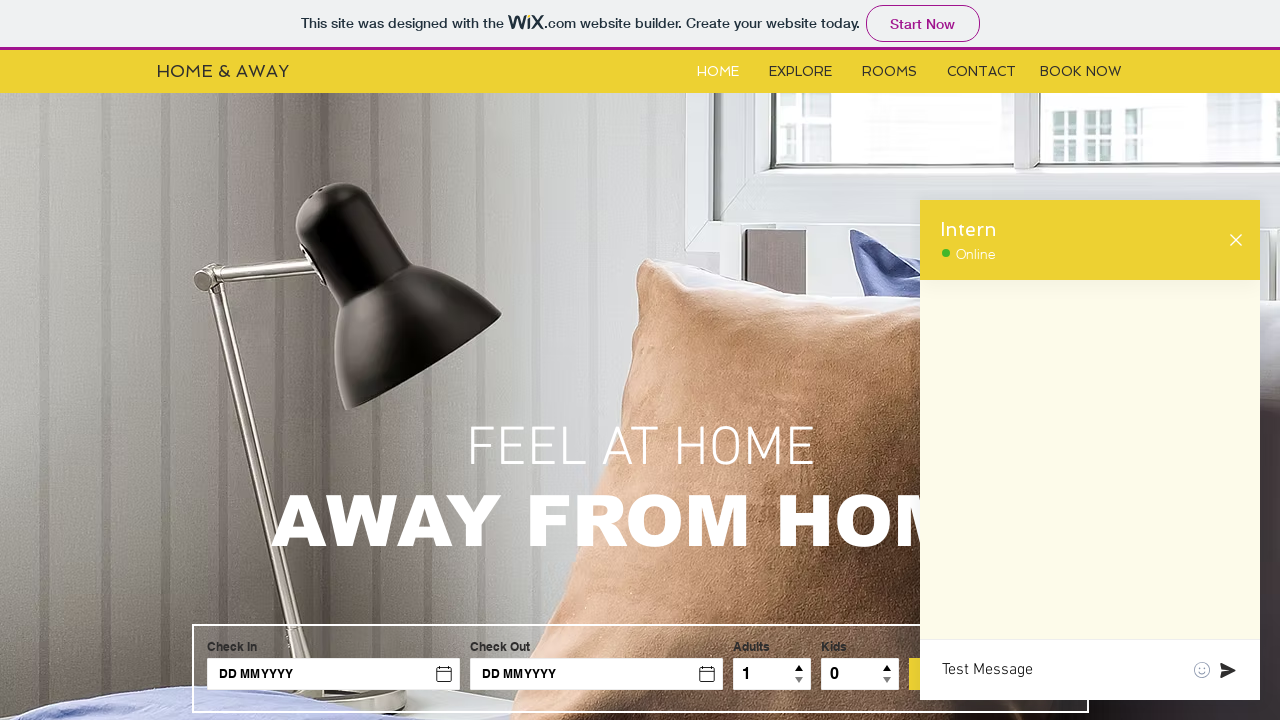

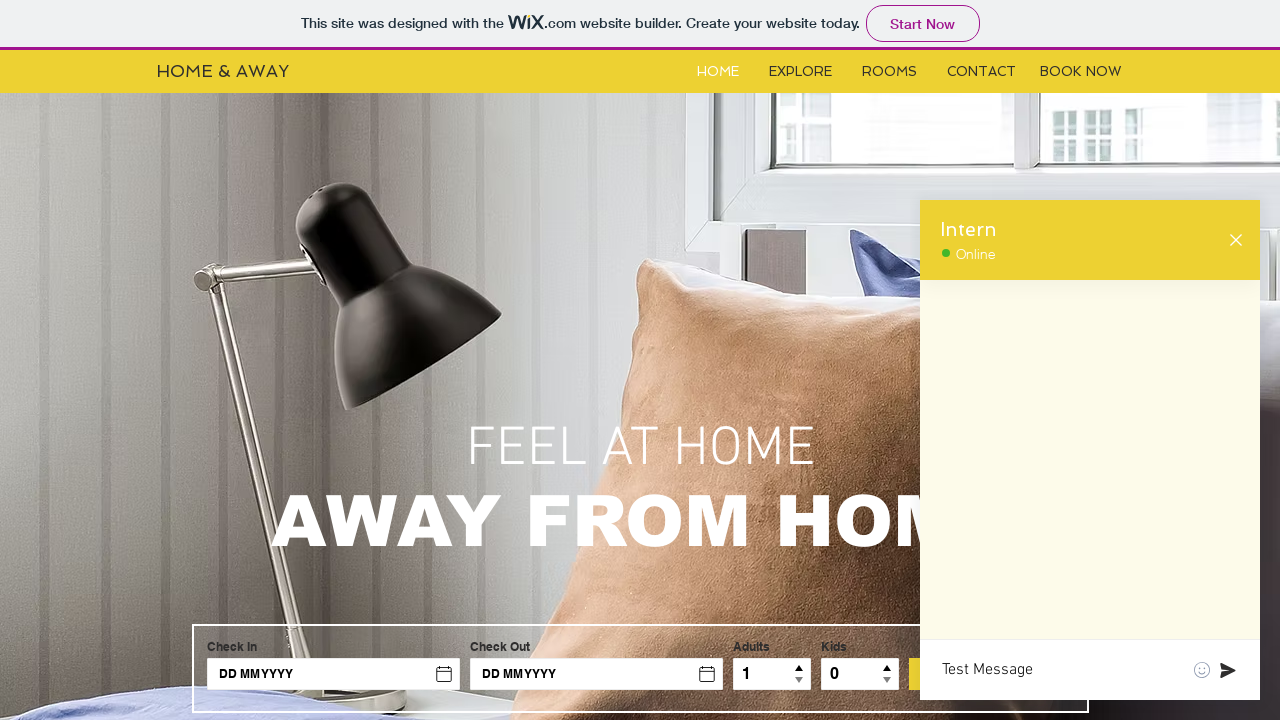